Tests drag-and-drop functionality on the jQuery UI demo page by switching to an iframe and dragging an element onto a drop target

Starting URL: https://jqueryui.com/droppable

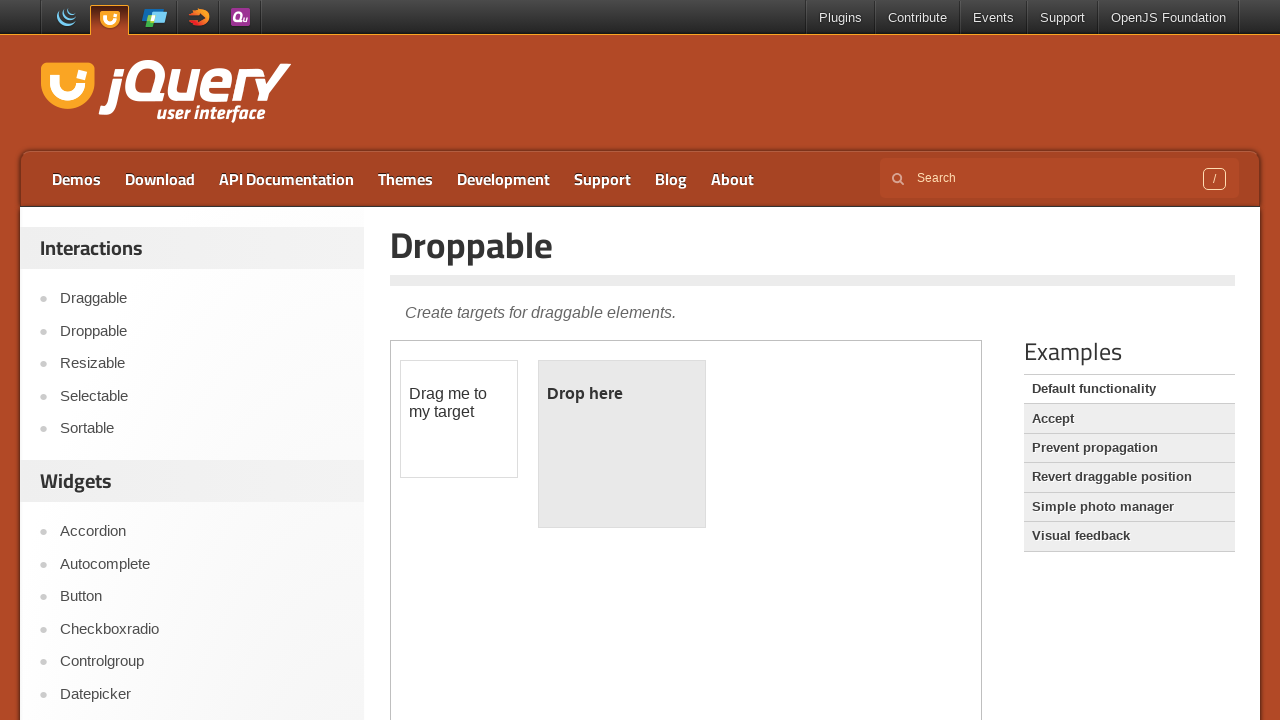

Located the first iframe on the jQuery UI droppable demo page
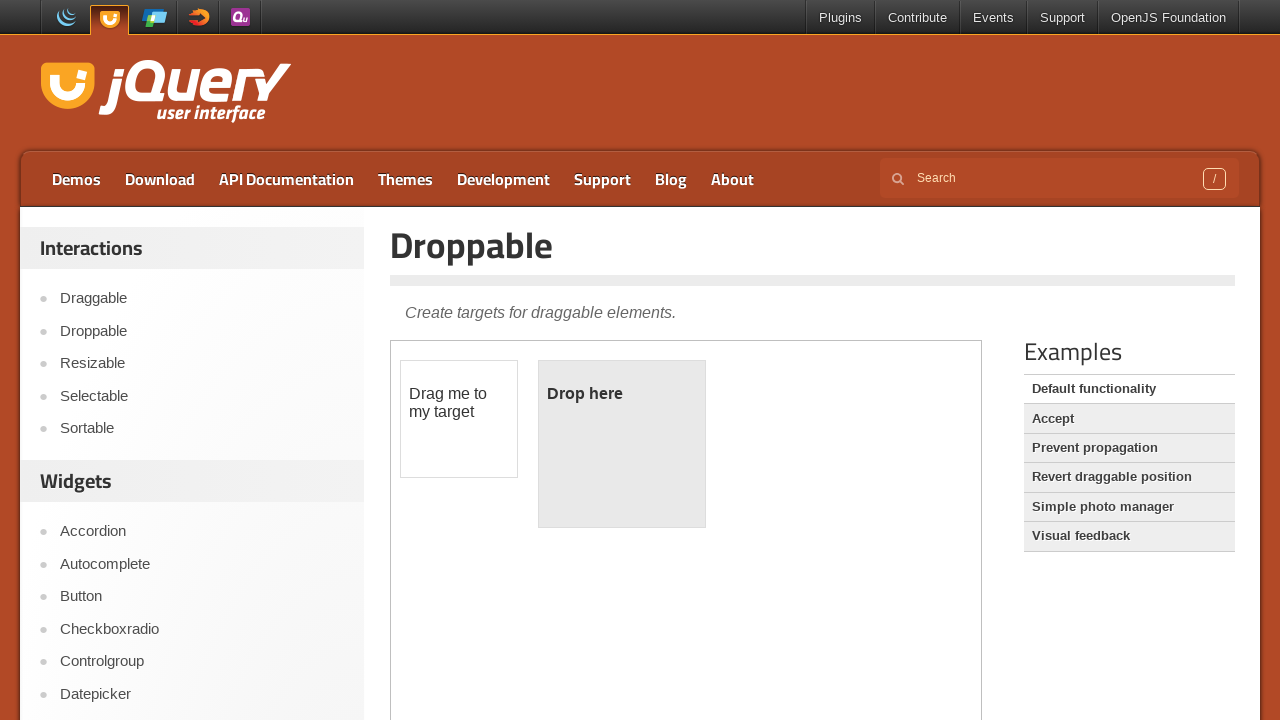

Located the draggable element with ID 'draggable' within the iframe
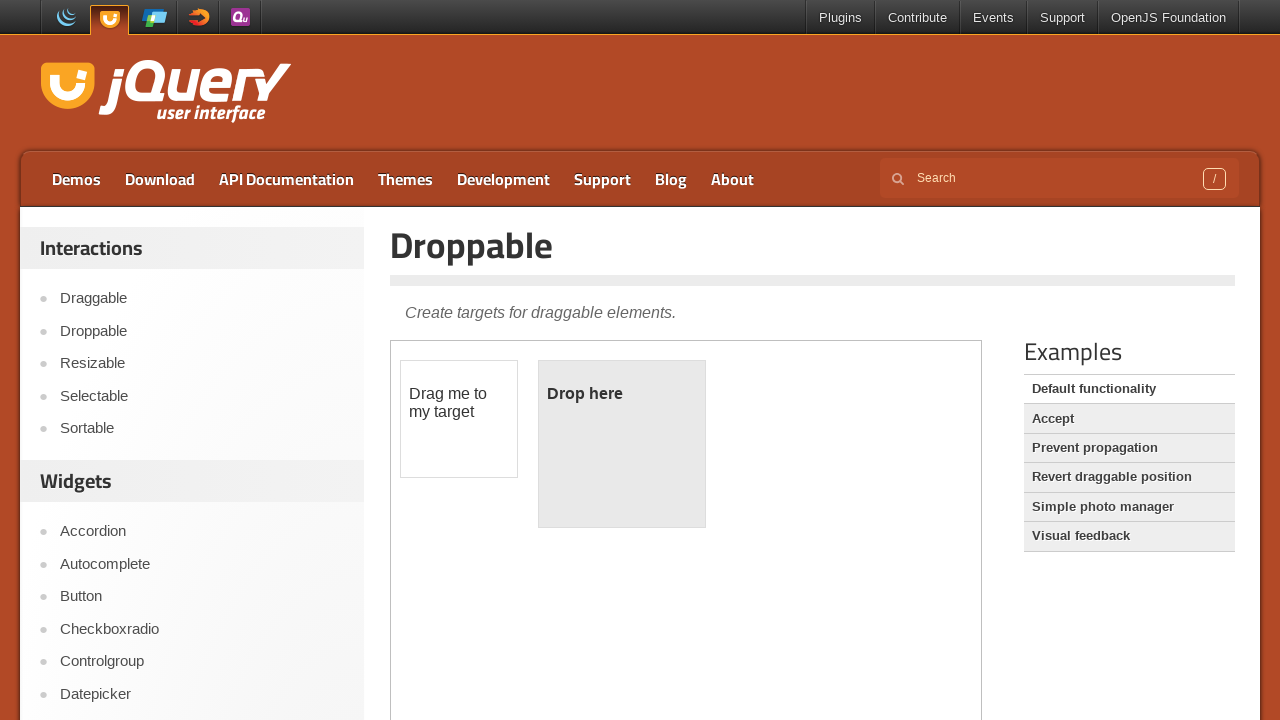

Located the droppable target element with ID 'droppable' within the iframe
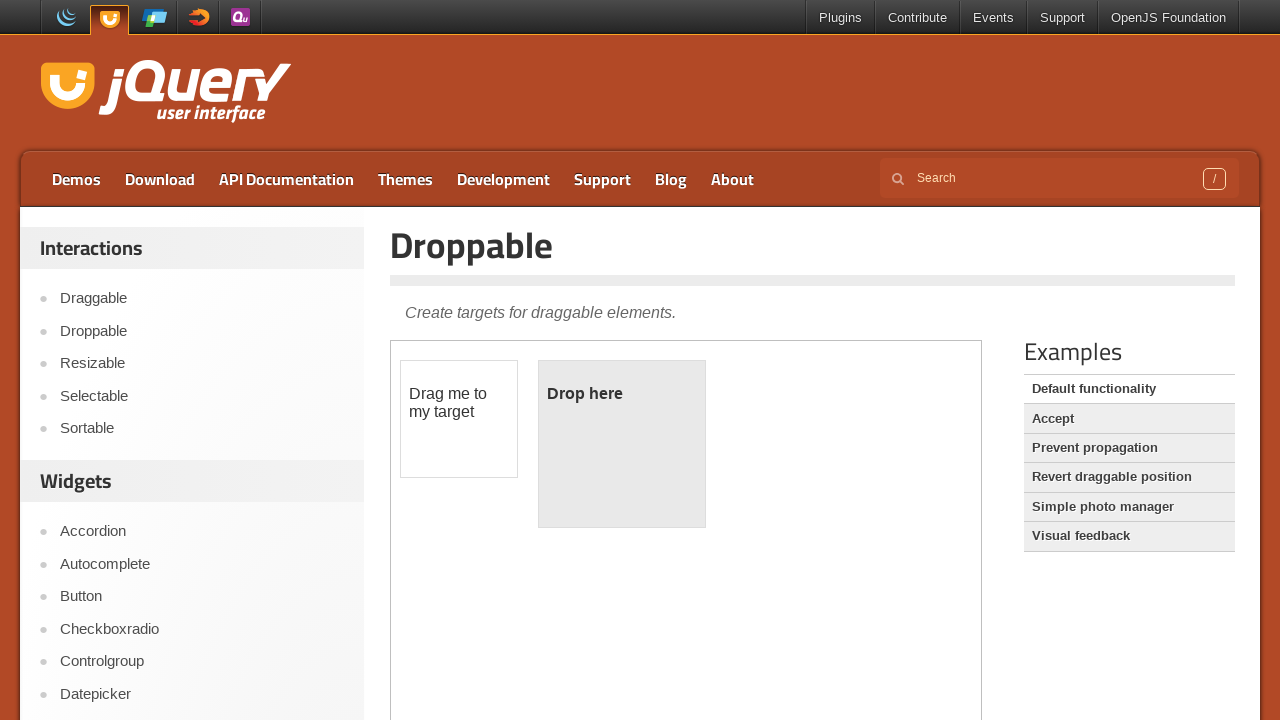

Dragged the draggable element onto the droppable target at (622, 444)
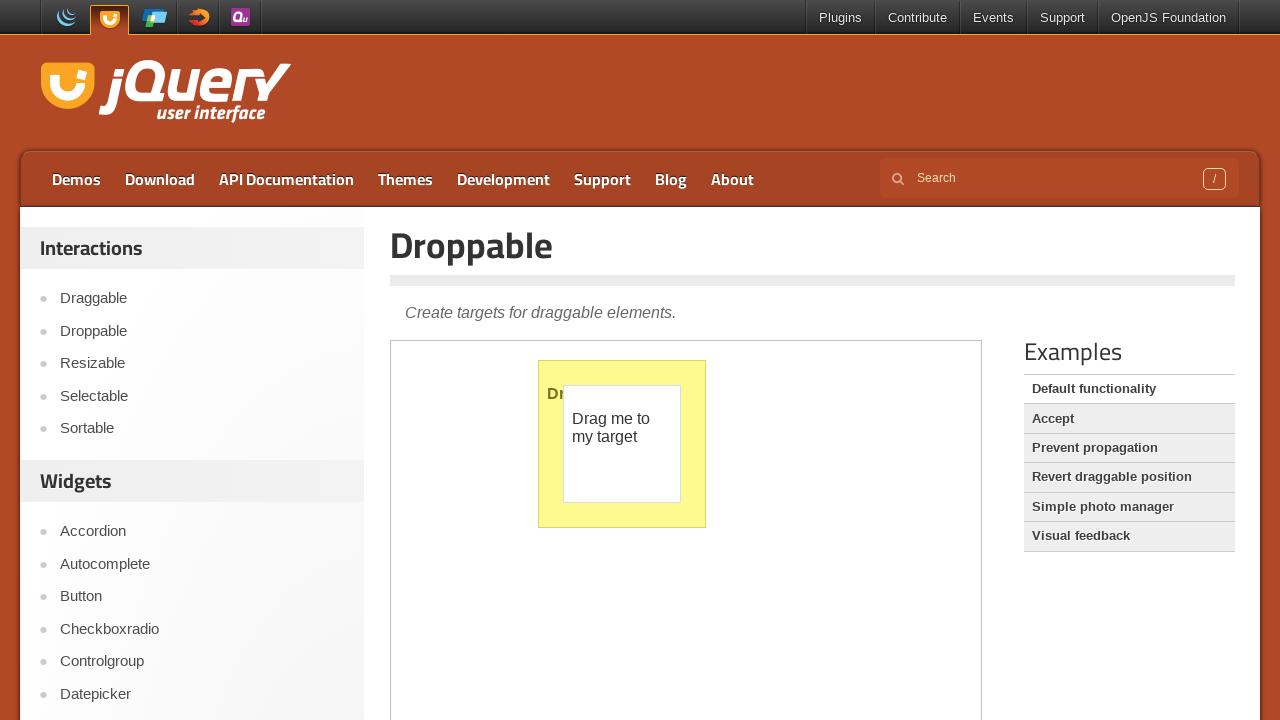

Verified that the drop was successful - droppable element now displays 'Dropped!' text
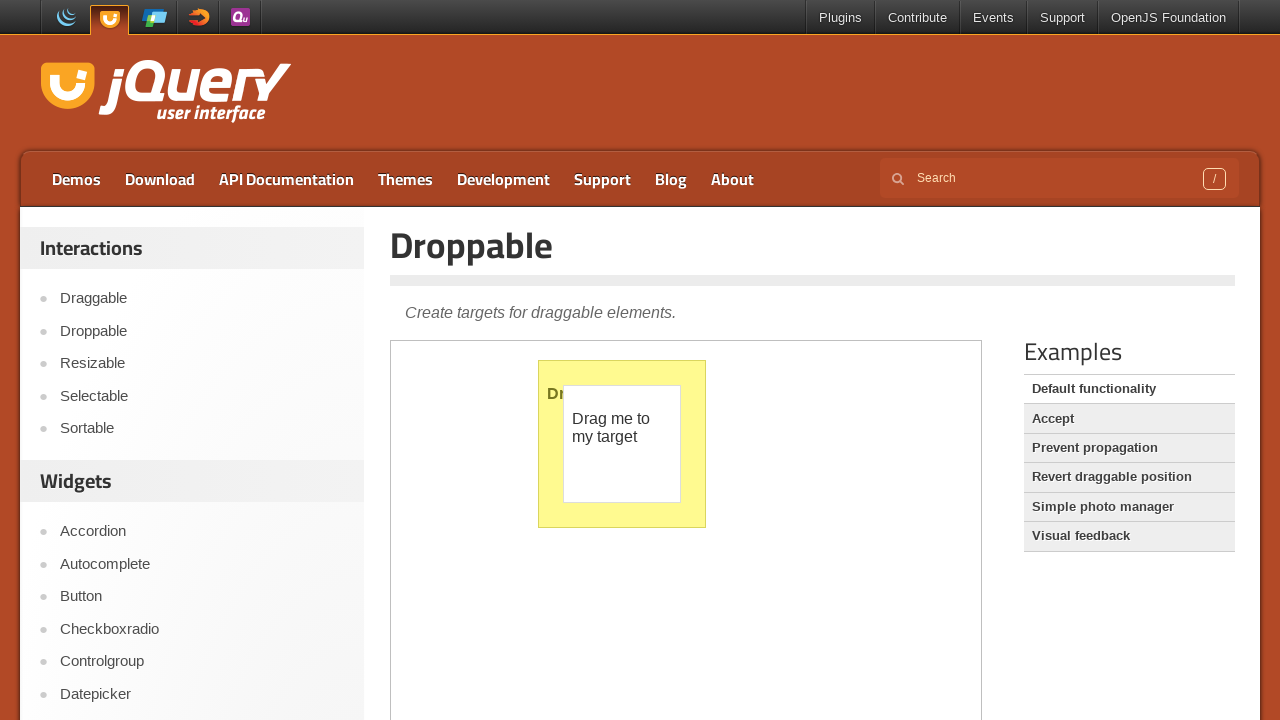

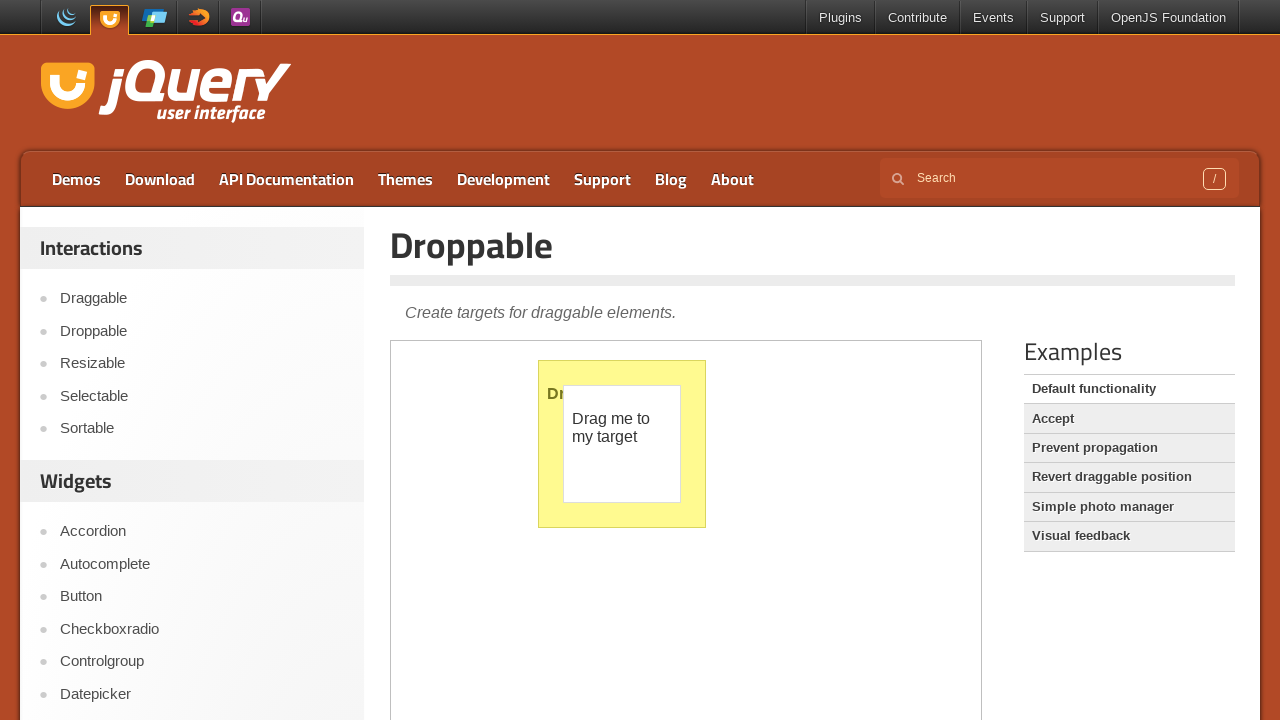